Tests dynamic loading functionality by clicking a button and waiting for dynamically loaded content to appear, then verifying the displayed text is "Hello World!"

Starting URL: https://the-internet.herokuapp.com/dynamic_loading/1

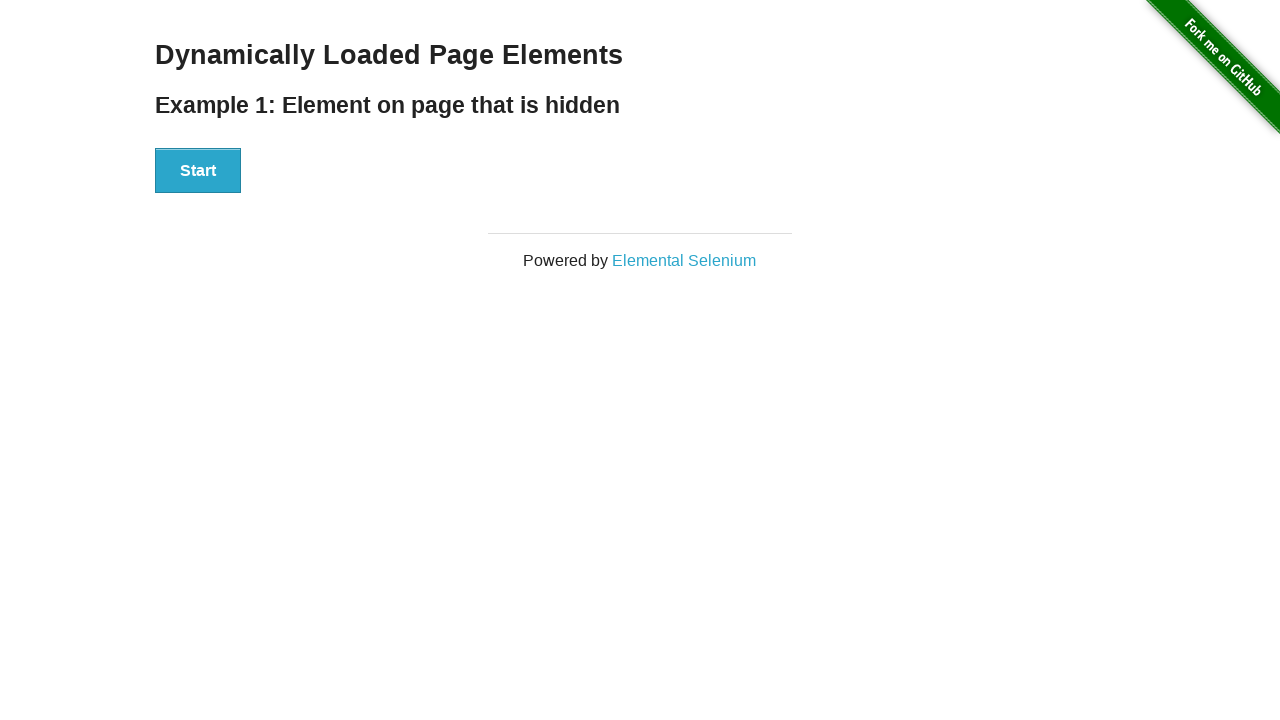

Clicked the start button to trigger dynamic loading at (198, 171) on button
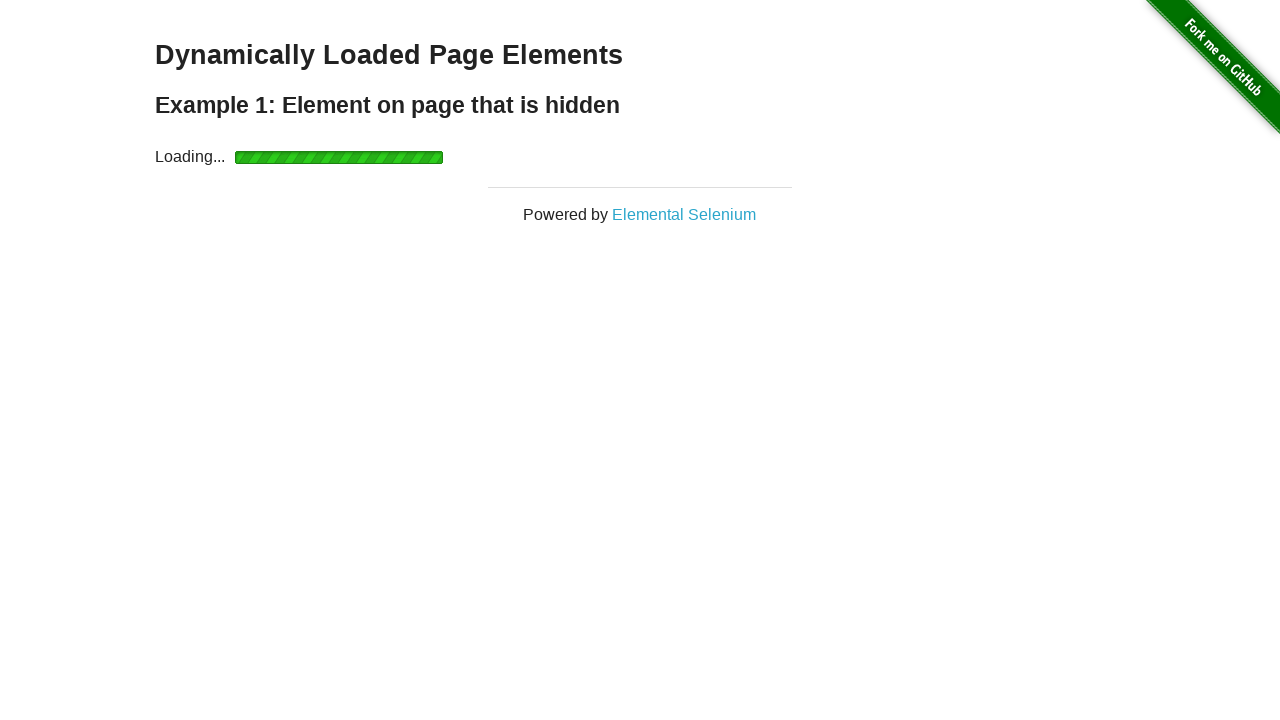

Waited for dynamically loaded content to appear
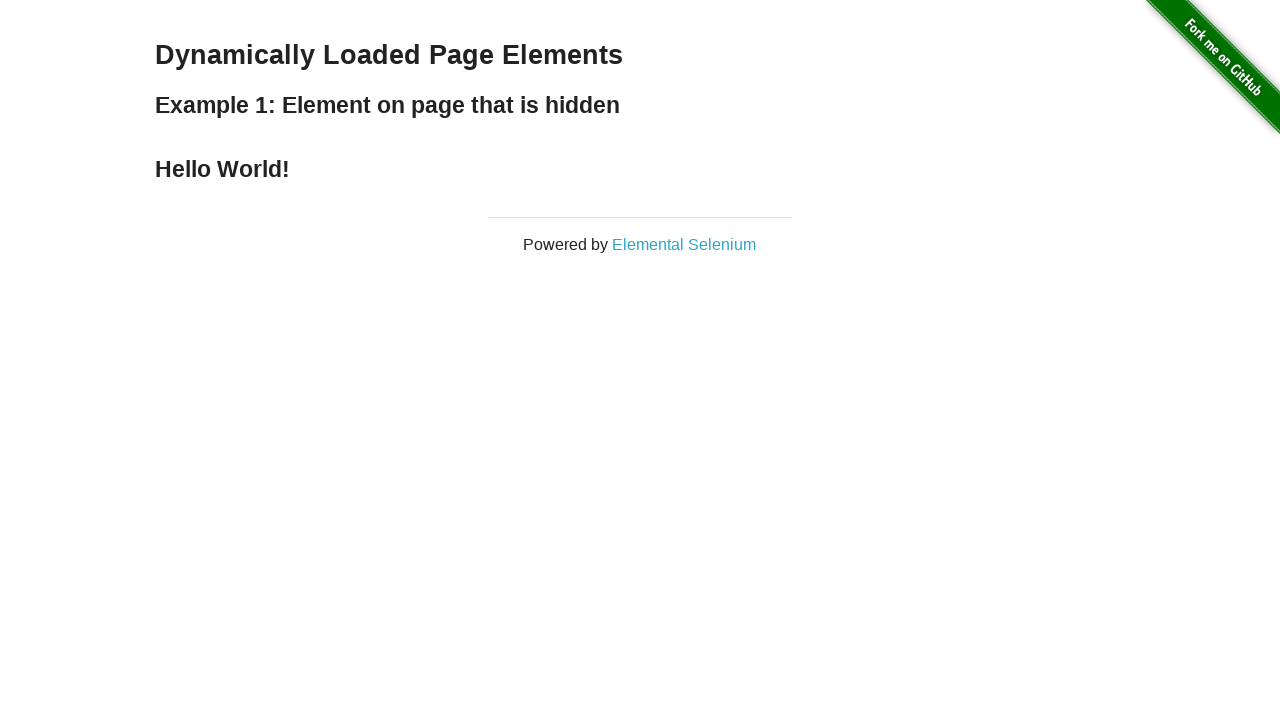

Verified that the loaded text content is 'Hello World!'
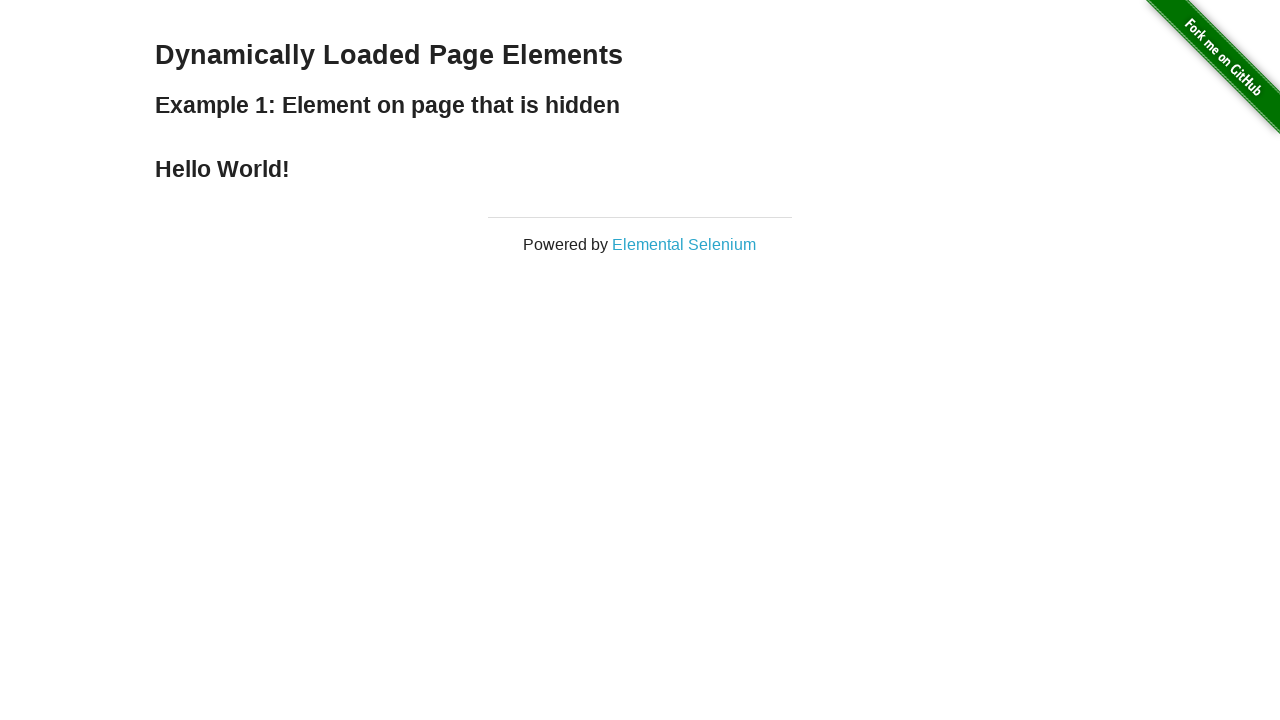

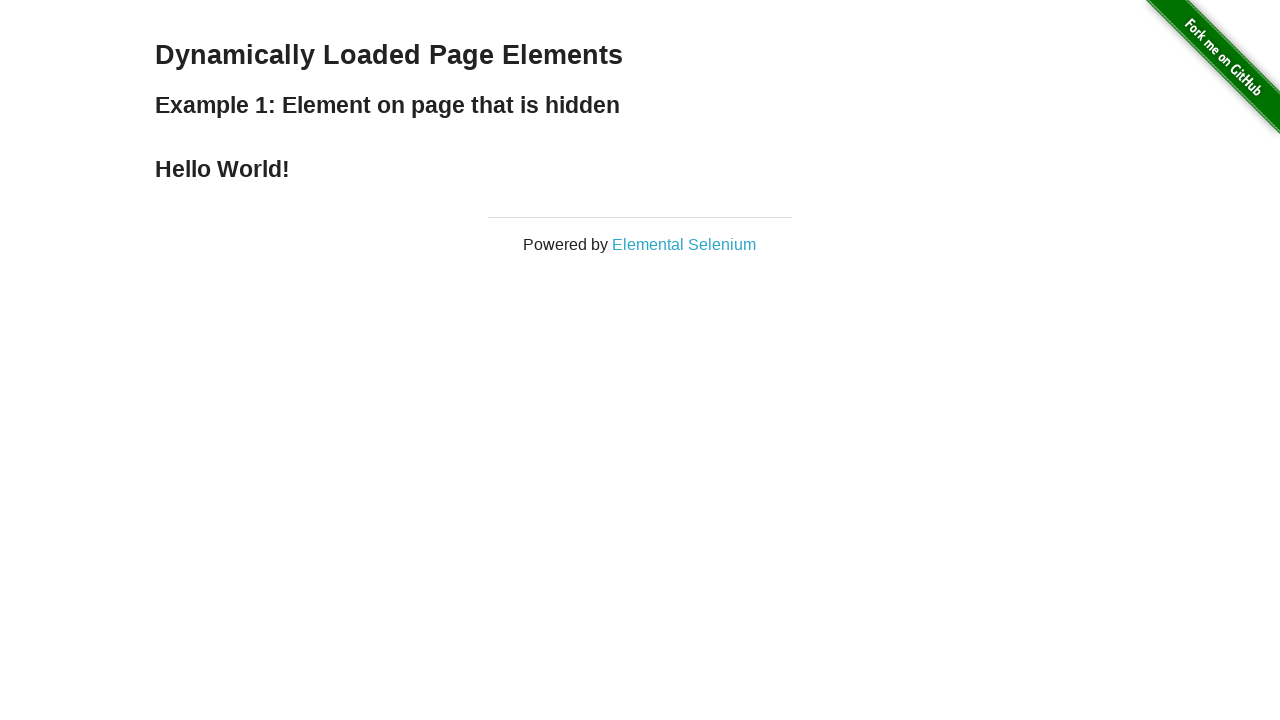